Tests that a specific page element is visible by scrolling to it and verifying its display state

Starting URL: https://teachmeskills.by/kursy-programmirovaniya/qa-avtomatizirovannoe-testirovanie-na-python-online

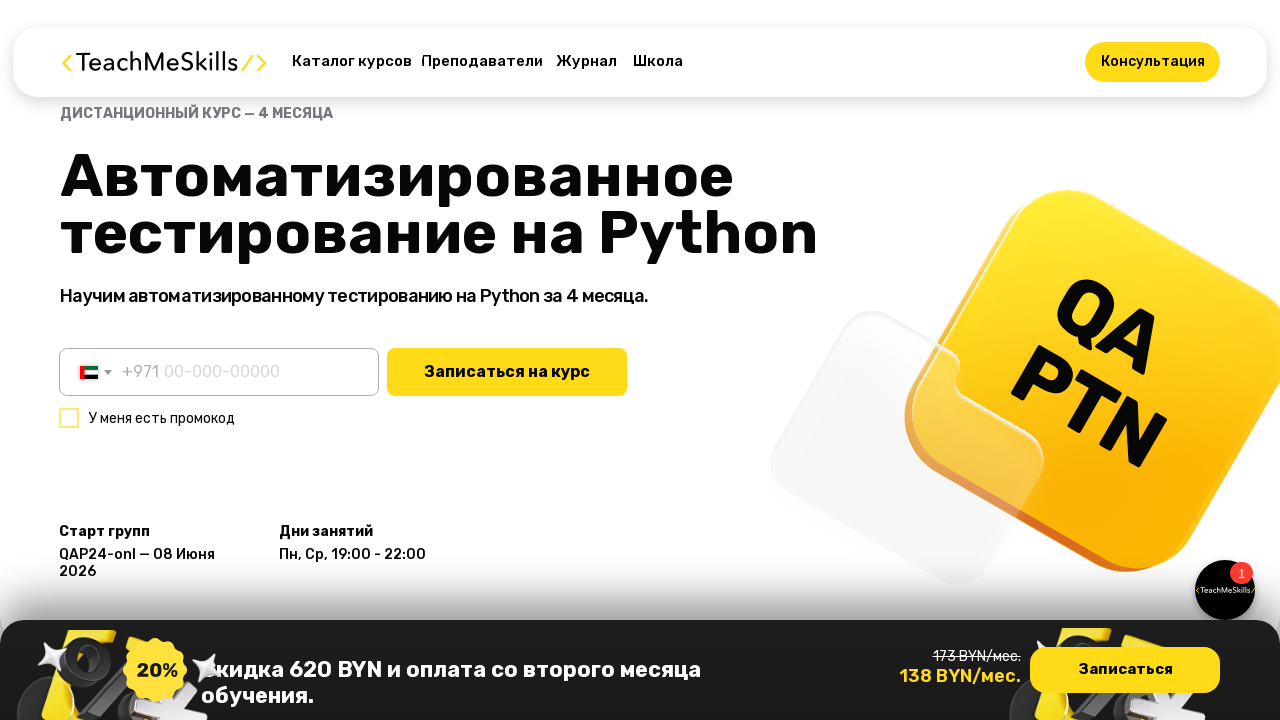

Located the first .t517__innercol element
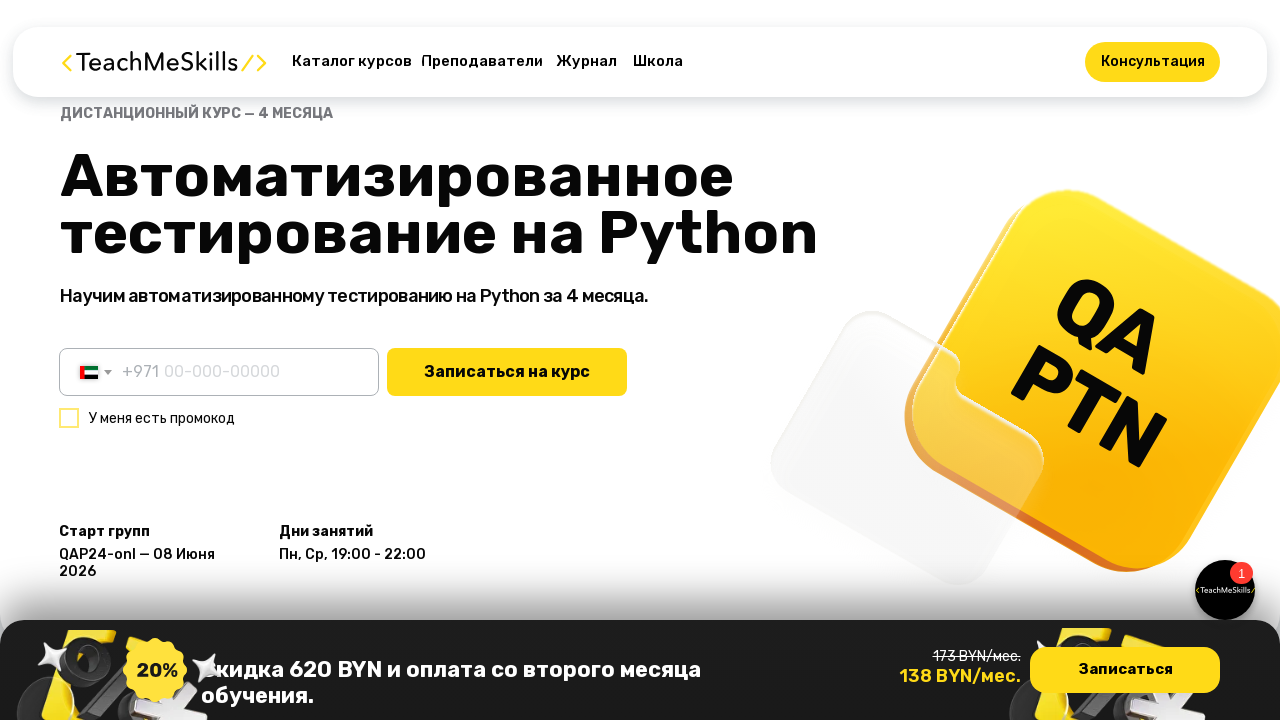

Scrolled element into view
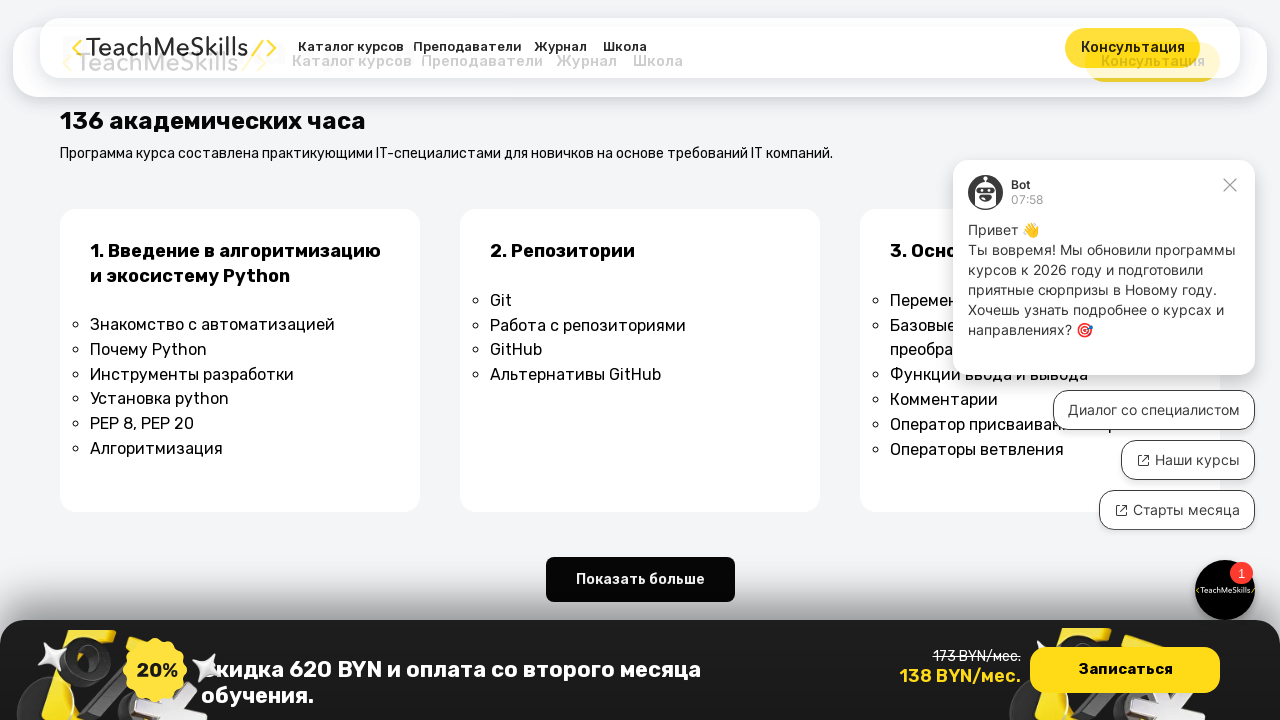

Verified that the element is visible
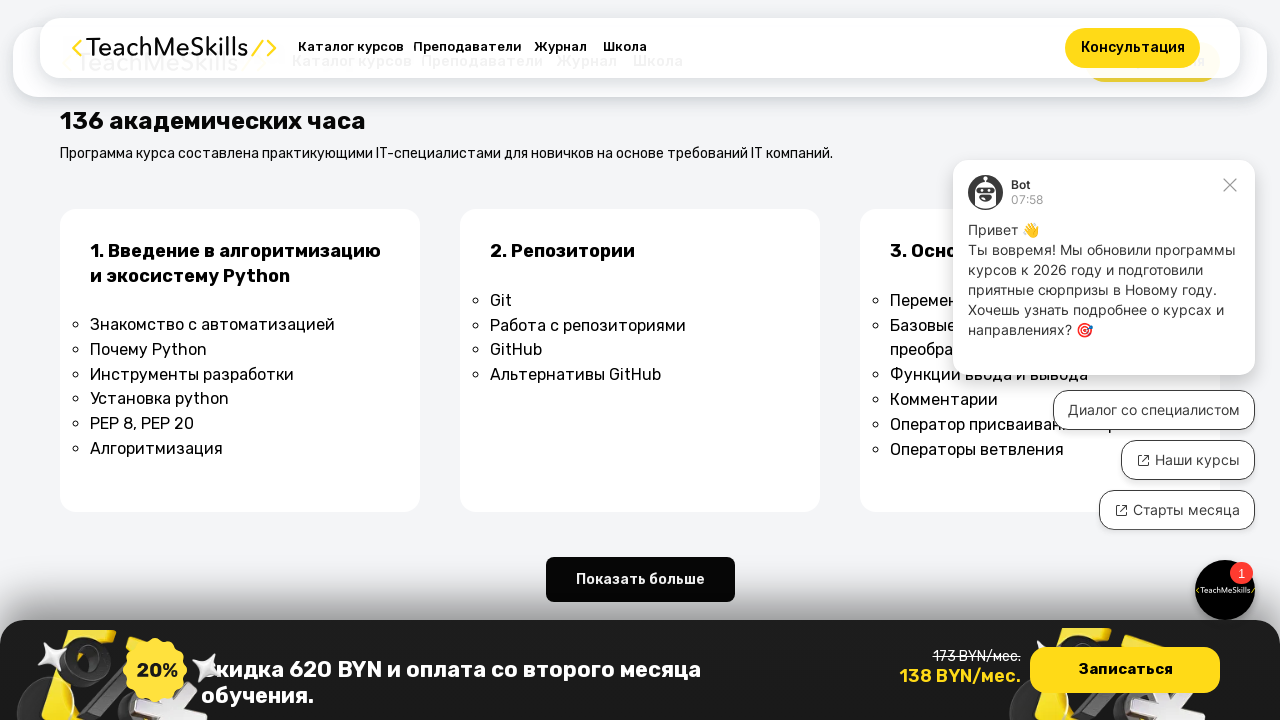

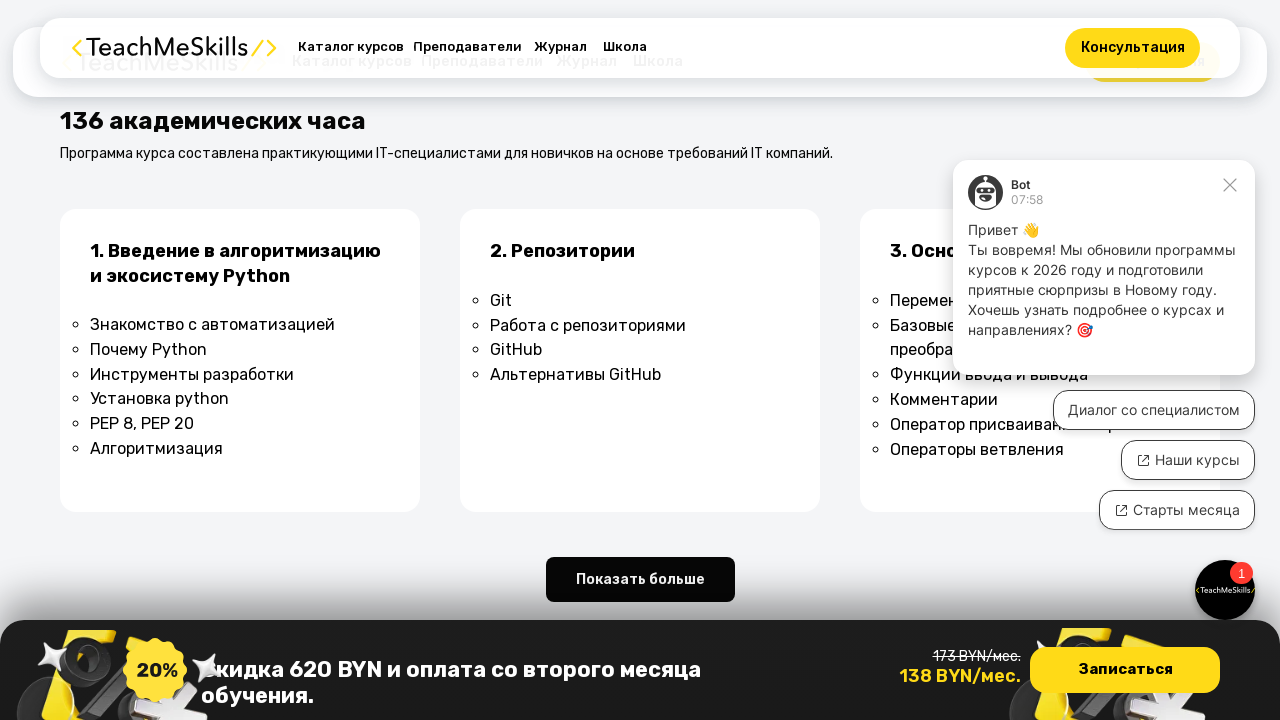